Waits for each specific image to load by ID before verifying completion

Starting URL: https://bonigarcia.dev/selenium-webdriver-java/loading-images.html

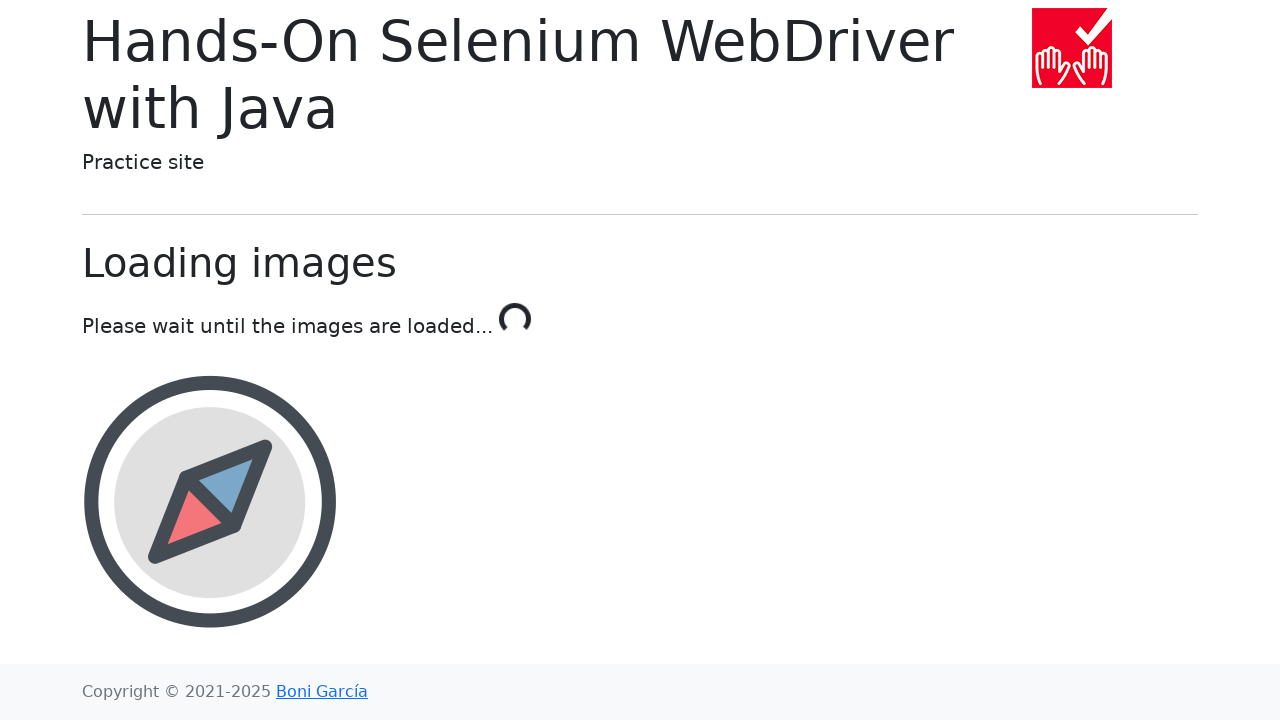

Waited for compass image to load and become visible
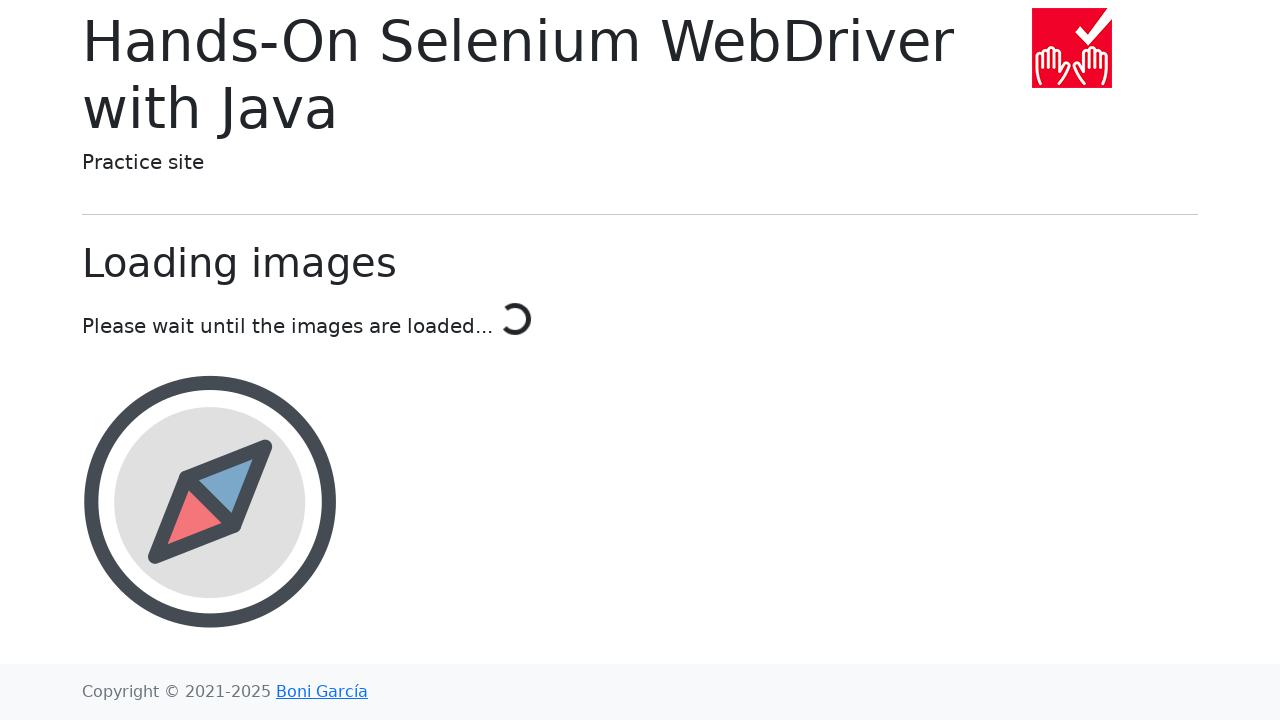

Waited for calendar image to load and become visible
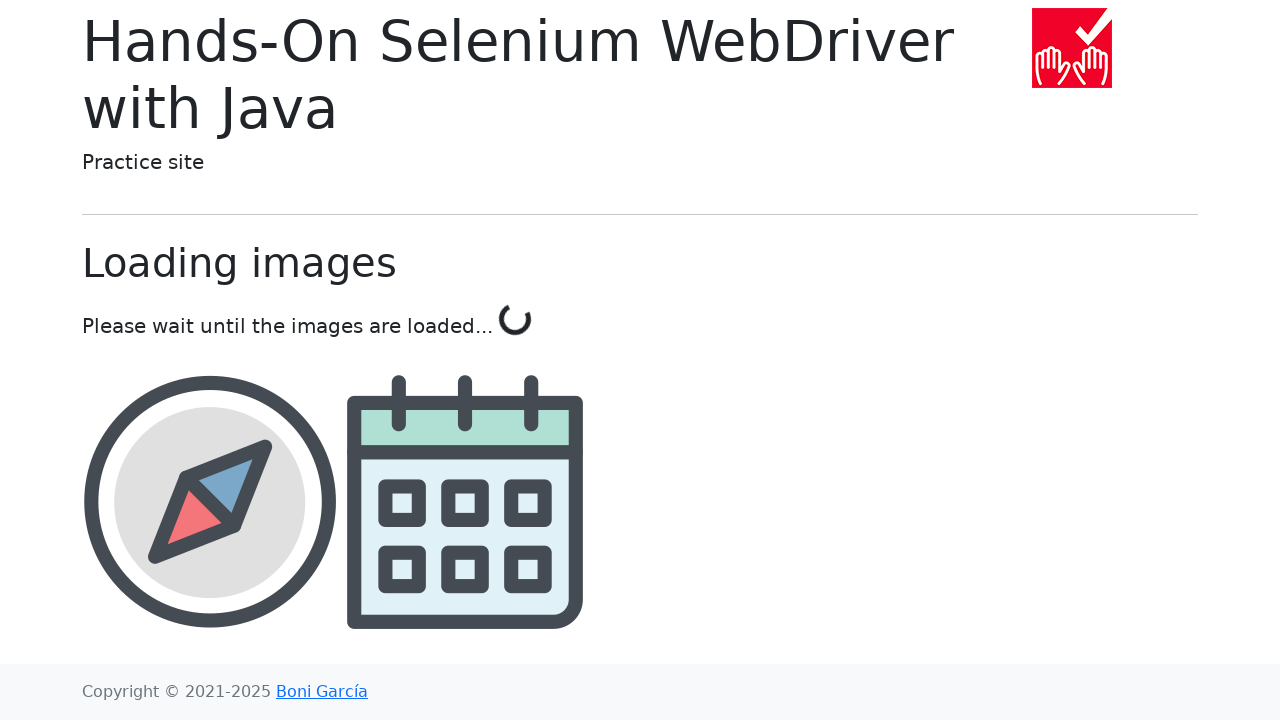

Waited for award image to load and become visible
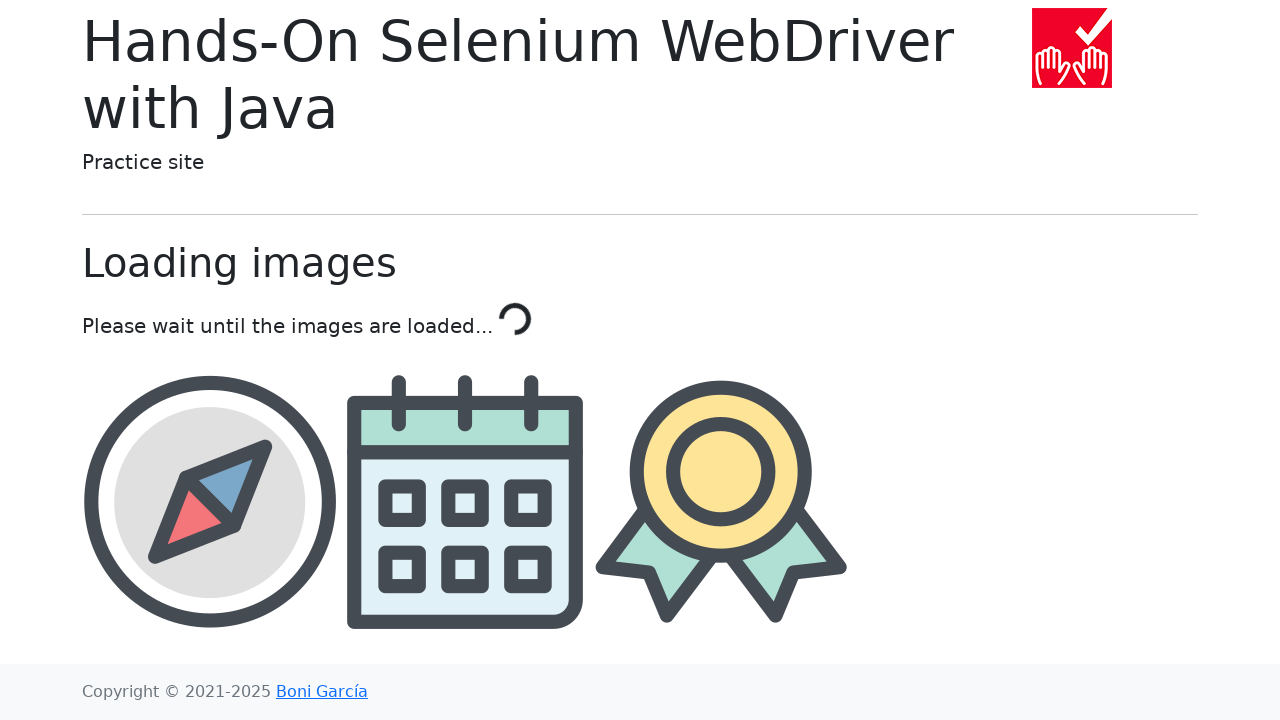

Waited for landscape image to load and become visible
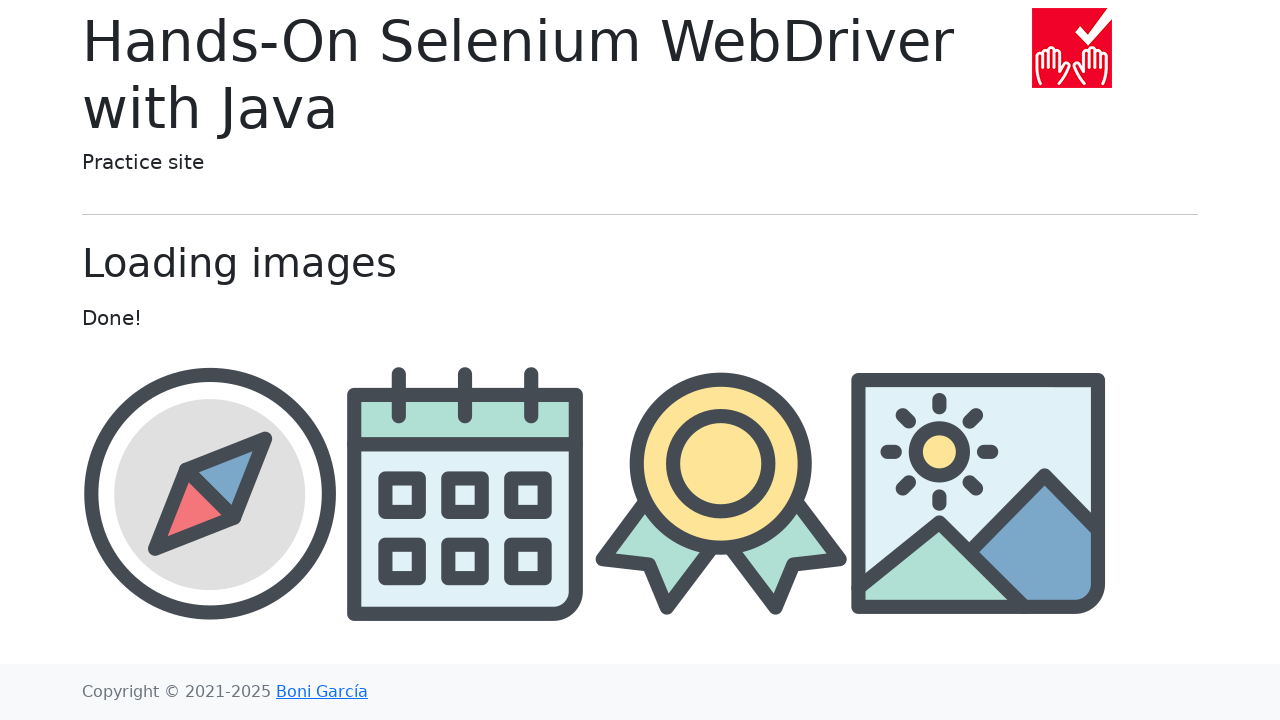

Located the Done! element
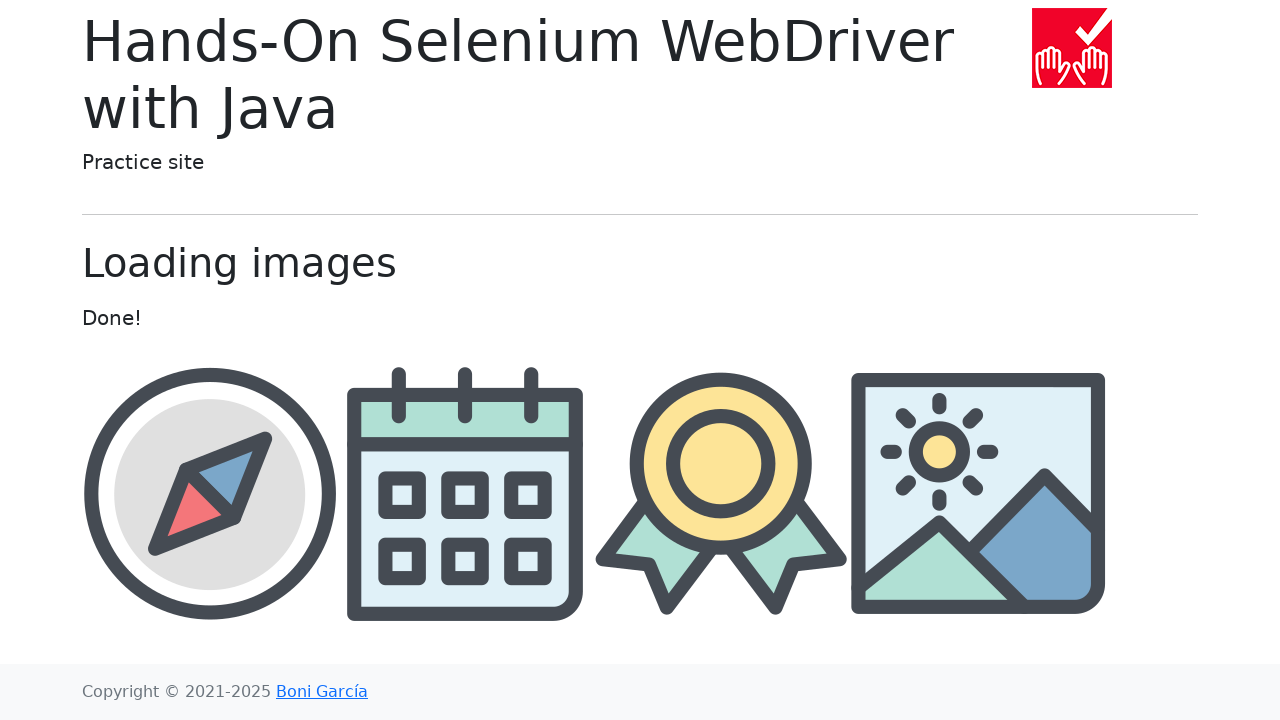

Verified that the Done! message is displayed
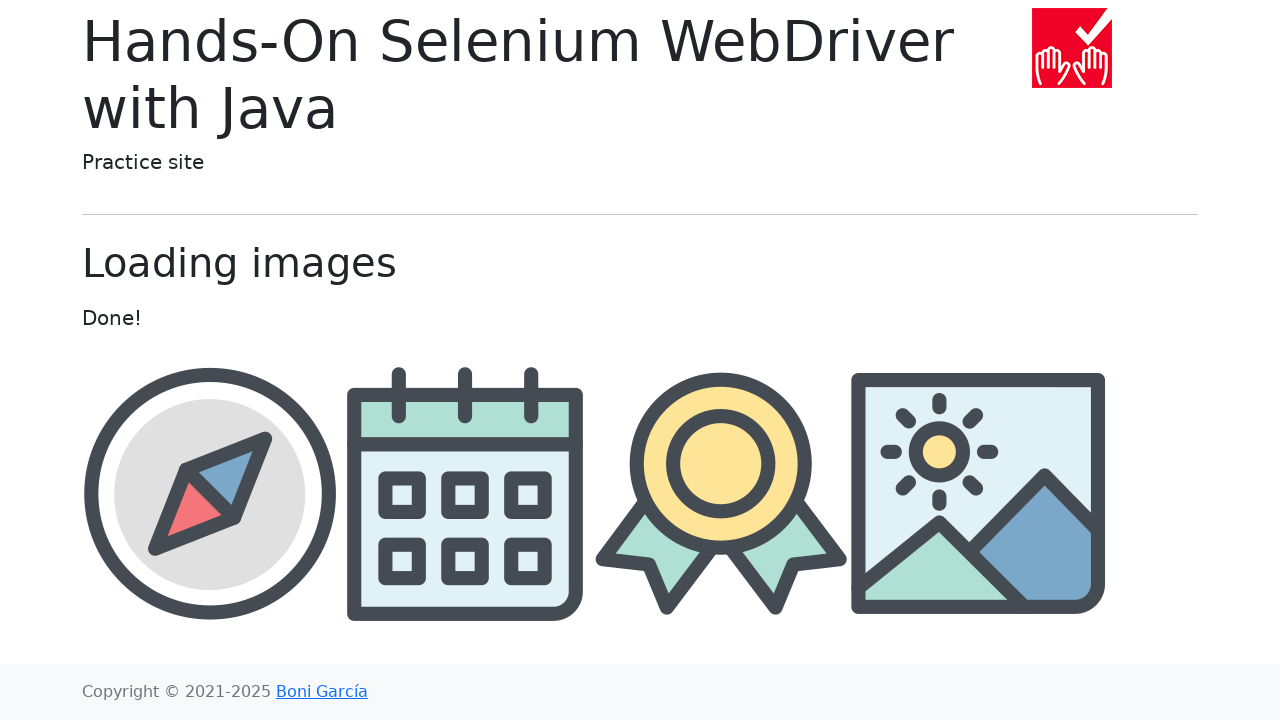

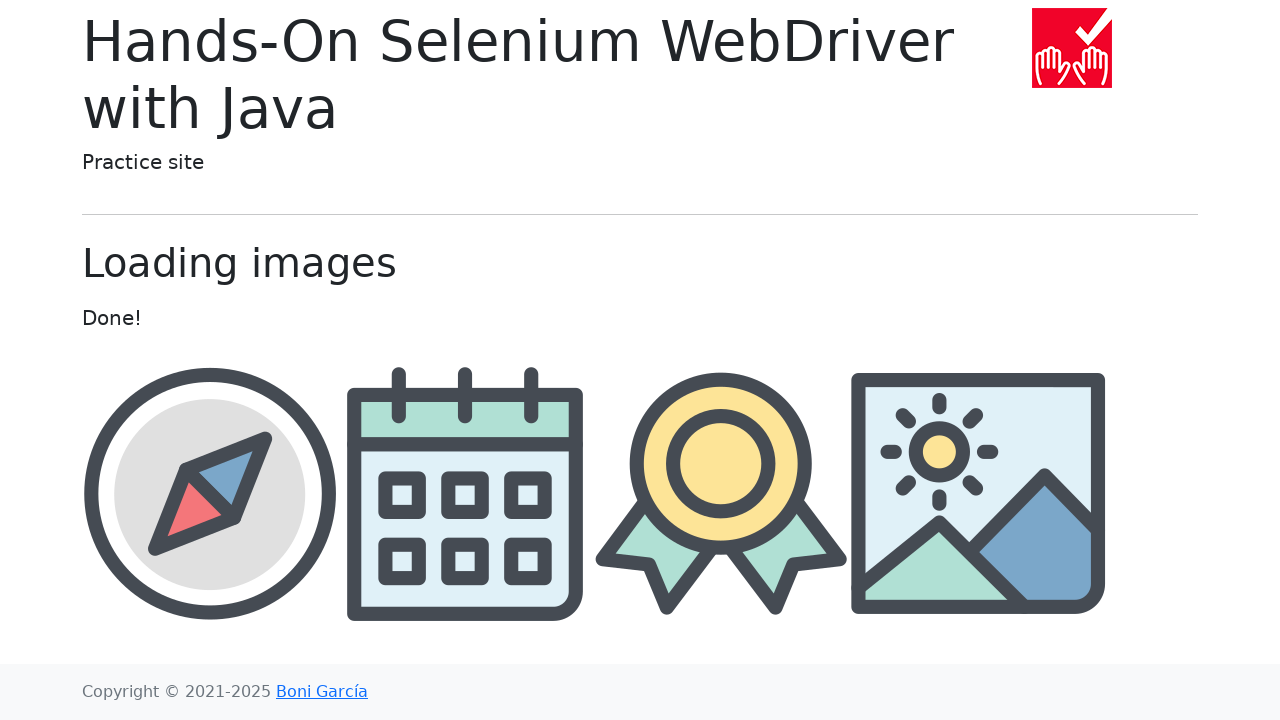